Fills out and submits a suggestions/contact form with name, email, subject, and message

Starting URL: http://www.vilanovadearousa.com/index.php?option=com_contact&view=contact&id=1%3Abuzon-sugerencias-contac&catid=8%3Aconcello

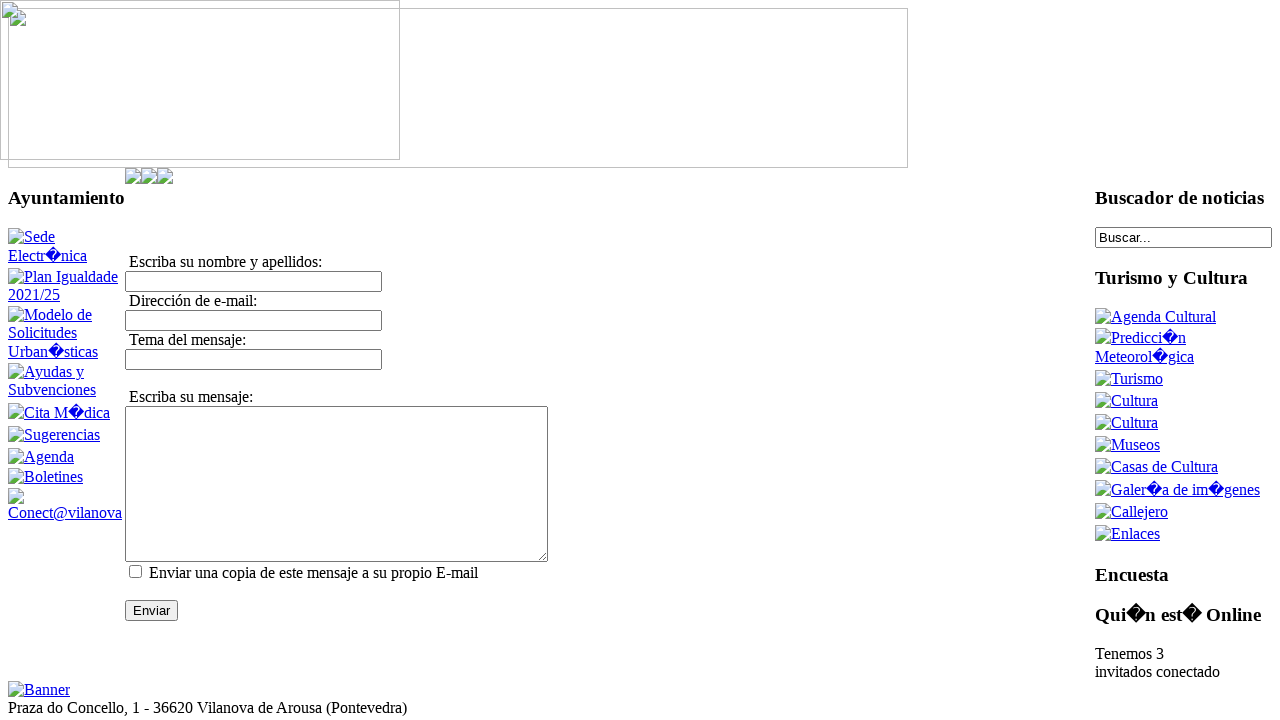

Filled name field with 'Nombre' on #contact_name
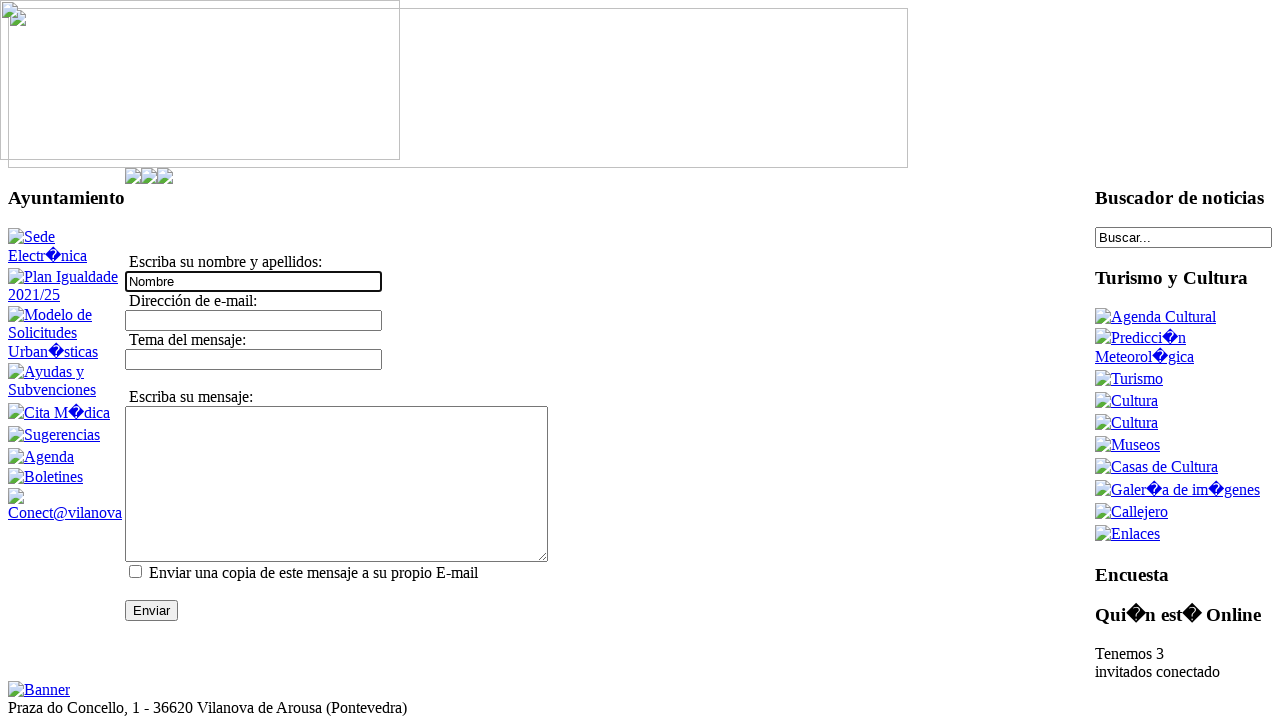

Filled email field with 'abc@hotmail.com' on #contact_email
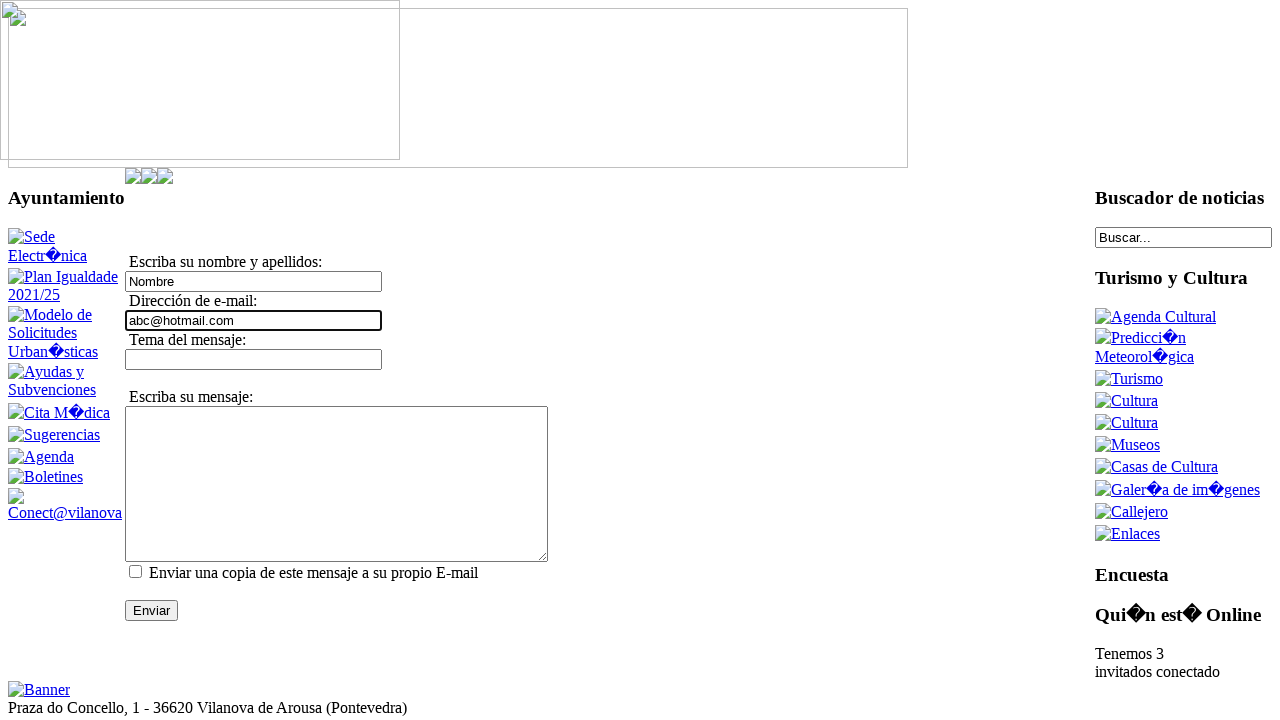

Filled subject field with 'Tema' on #contact_subject
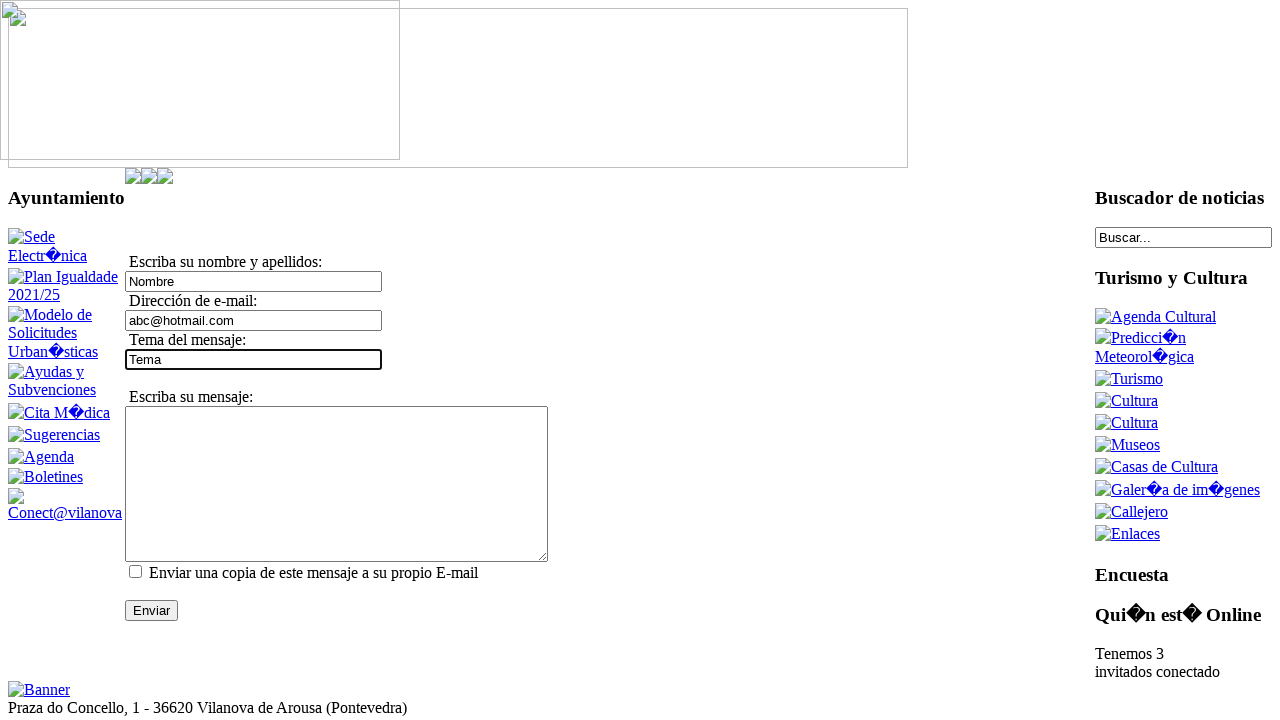

Filled message field with 'Mensaje' on #contact_text
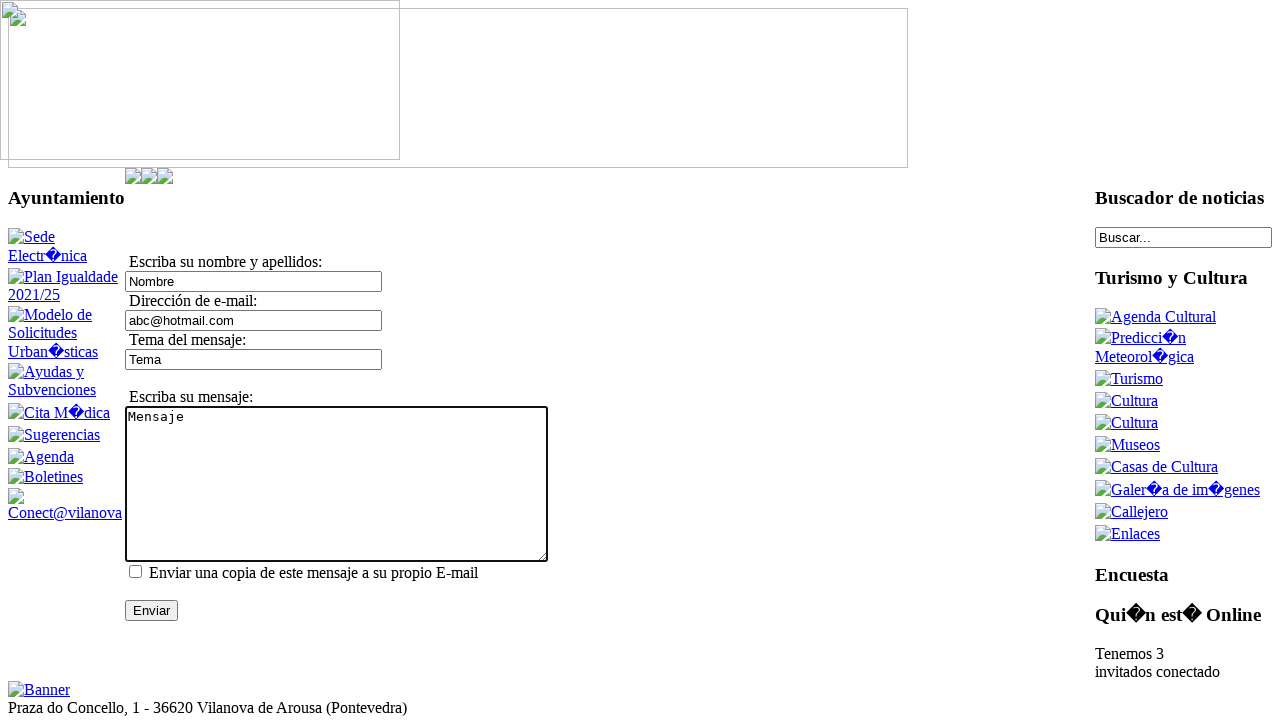

Checked the email copy checkbox at (136, 572) on #contact_email_copy
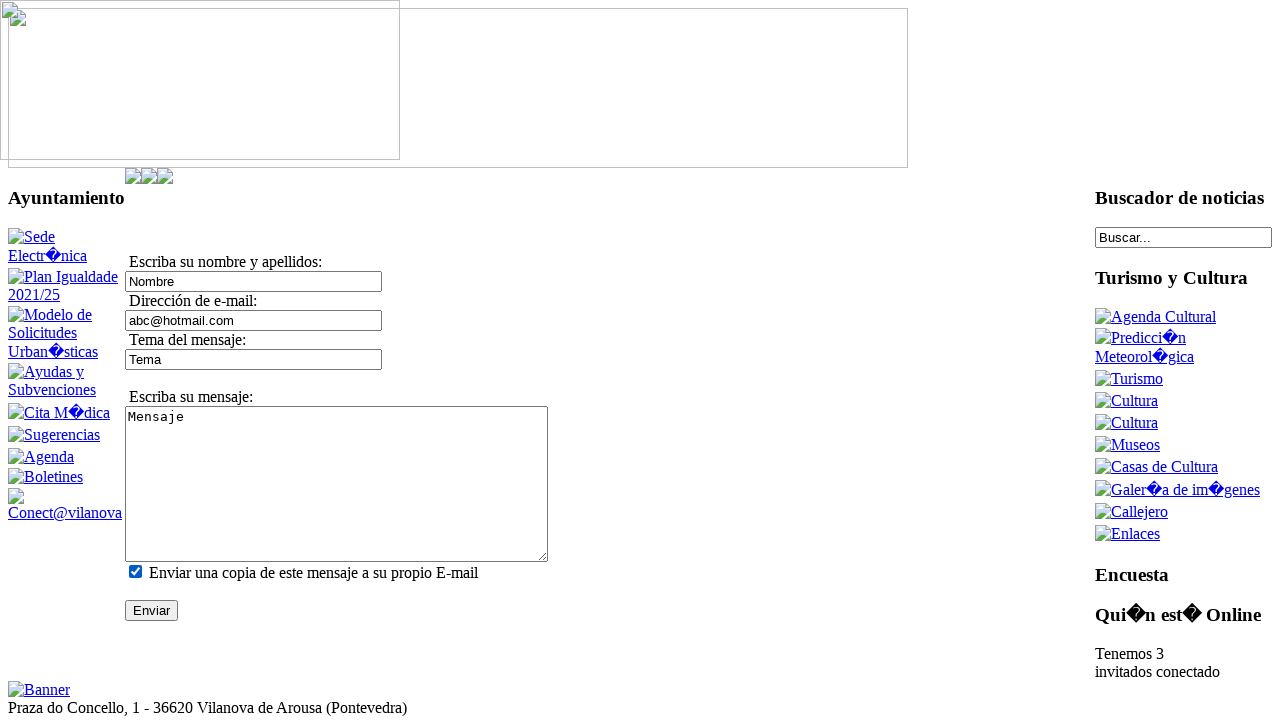

Clicked submit button to submit the contact form at (152, 610) on .button
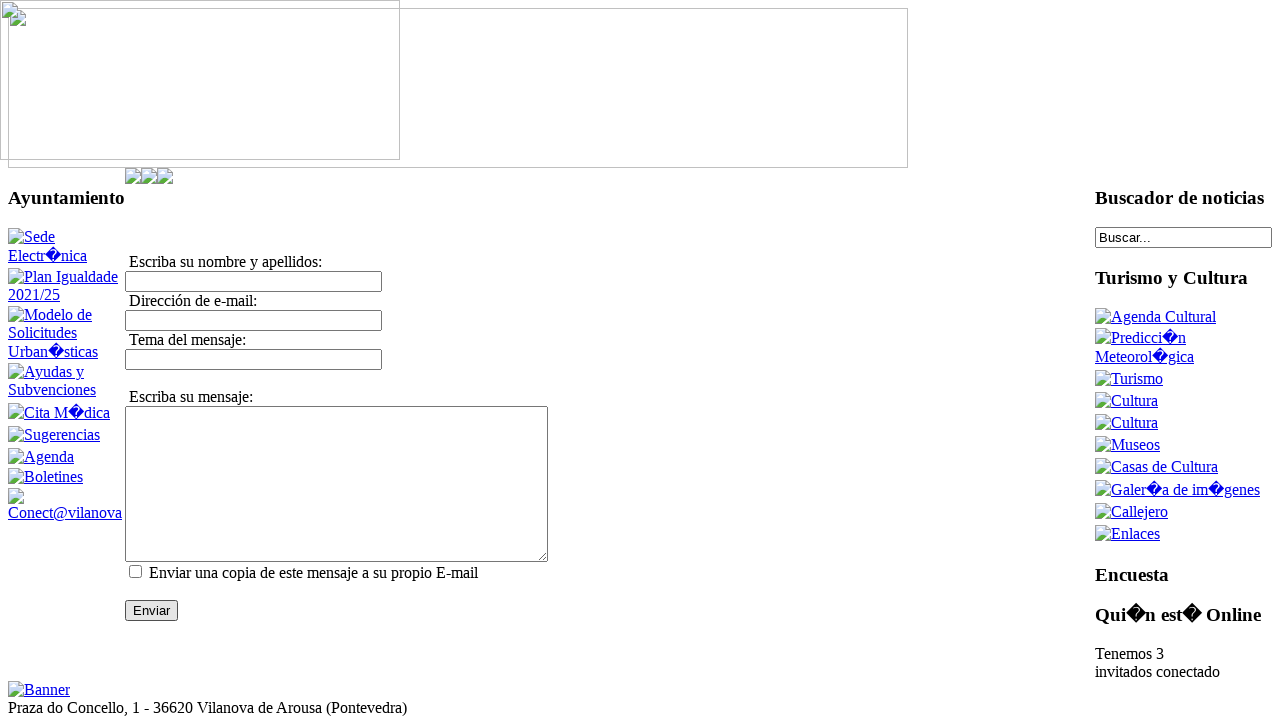

Form submission completed and page loaded
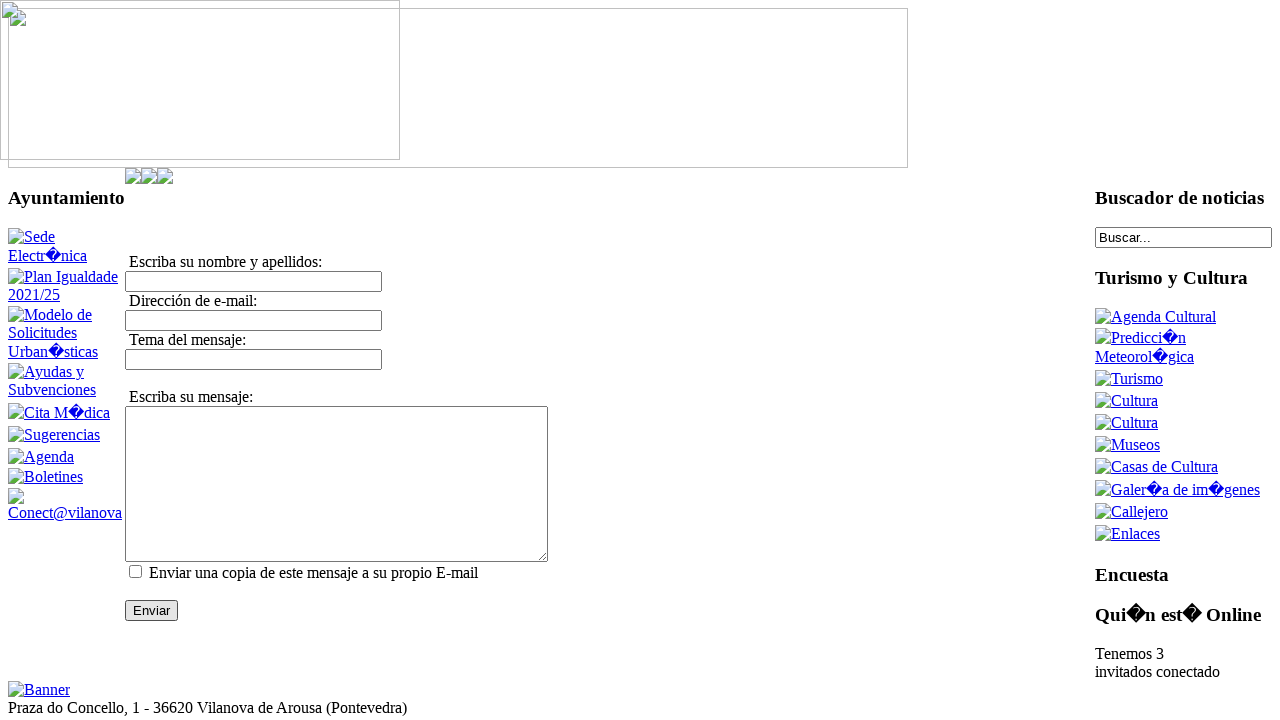

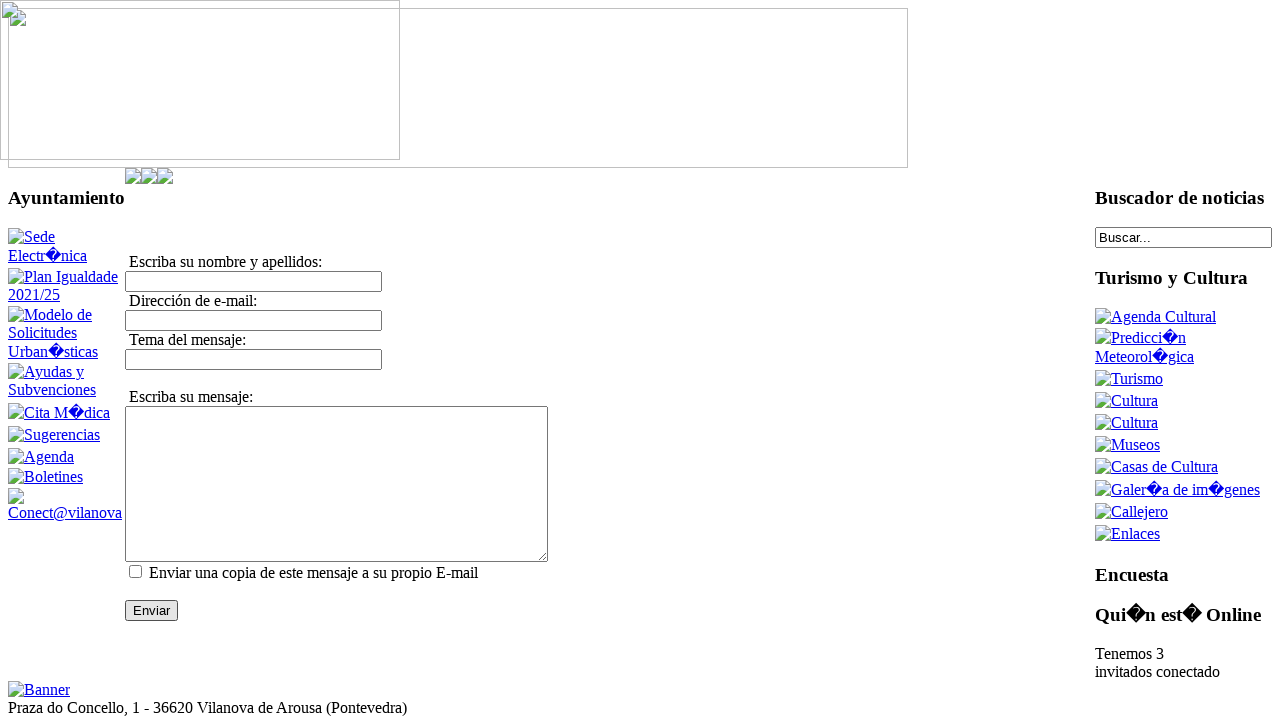